Tests adding multiple todo items to the list and verifying they appear correctly

Starting URL: https://demo.playwright.dev/todomvc

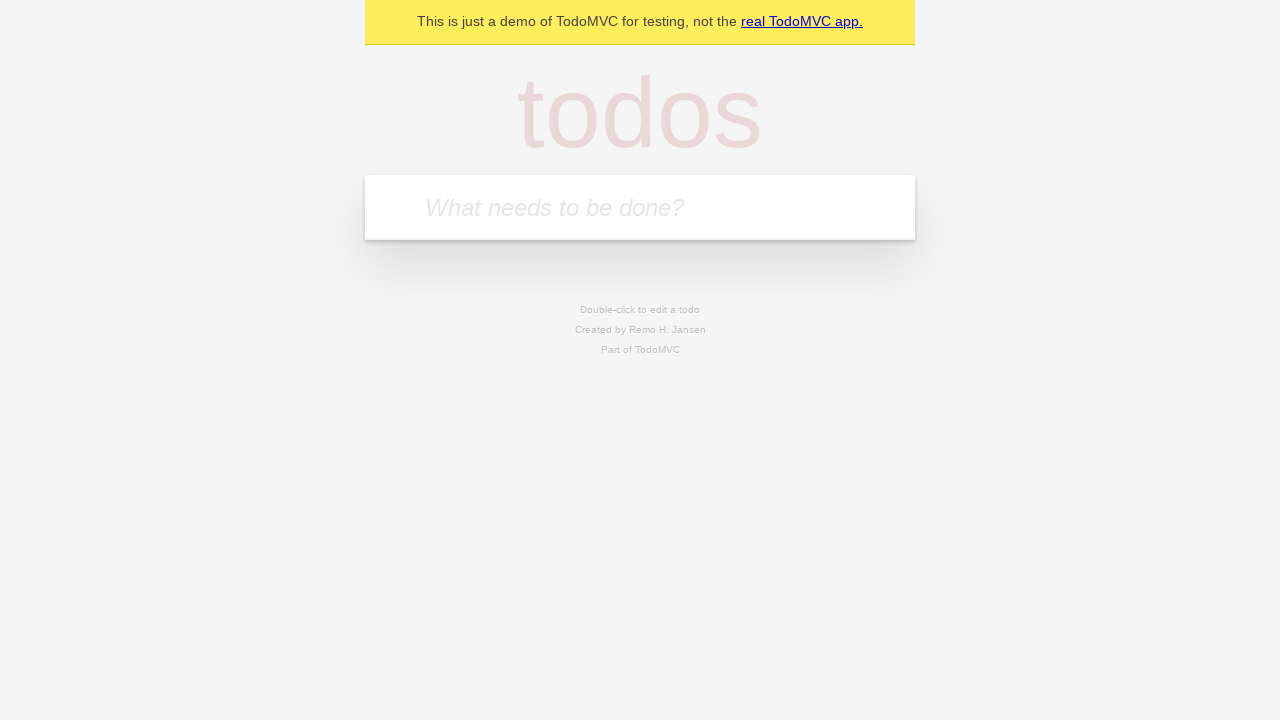

Filled first todo input field with 'buy some cheese' on .new-todo
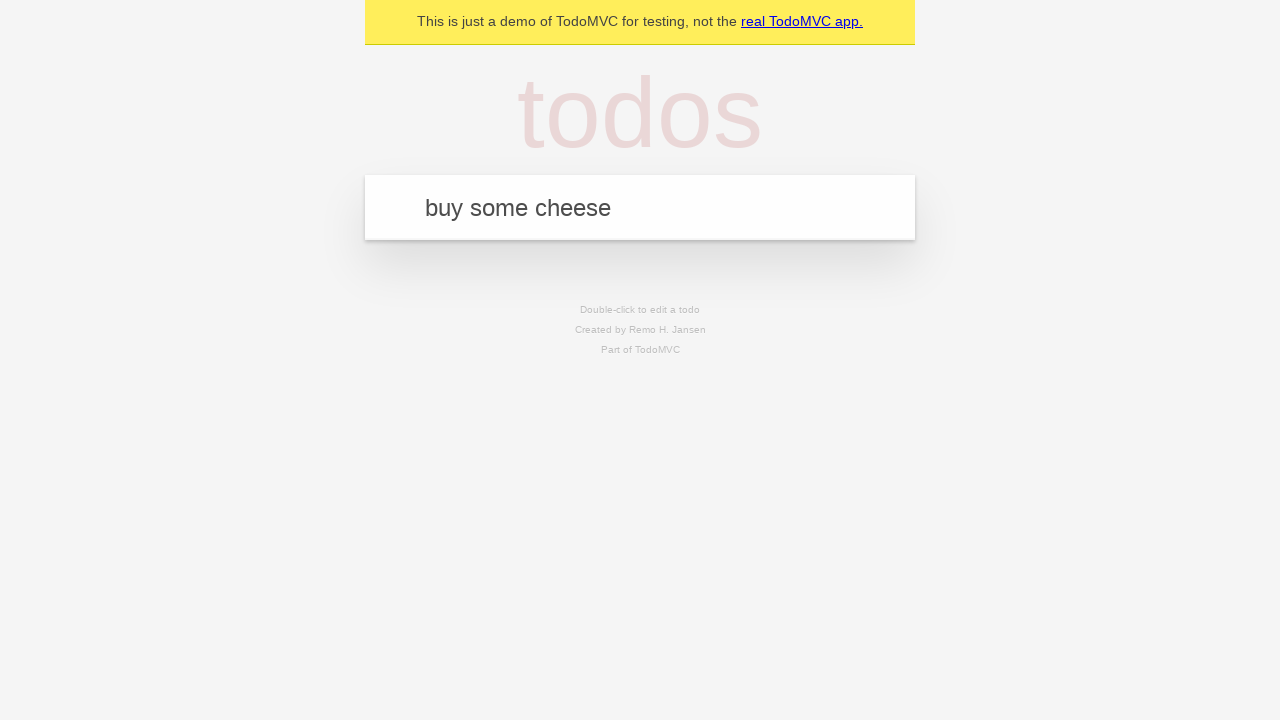

Pressed Enter to create first todo item on .new-todo
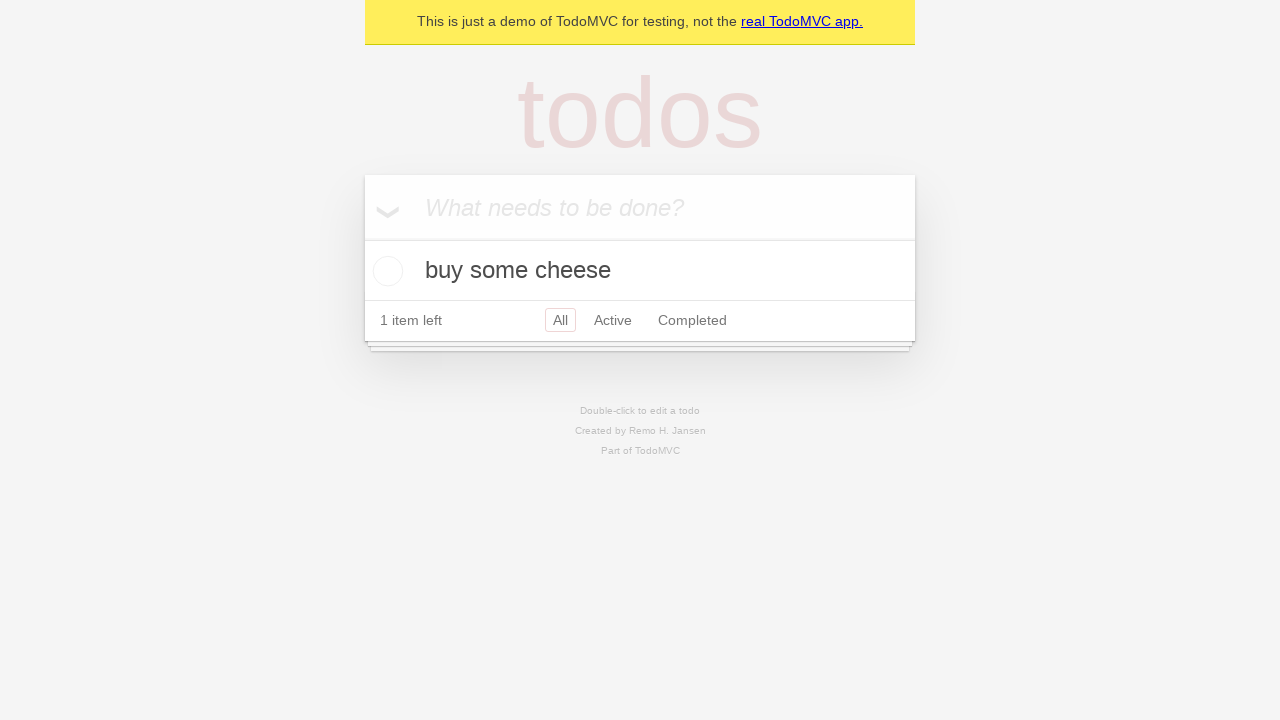

First todo item appeared in the list
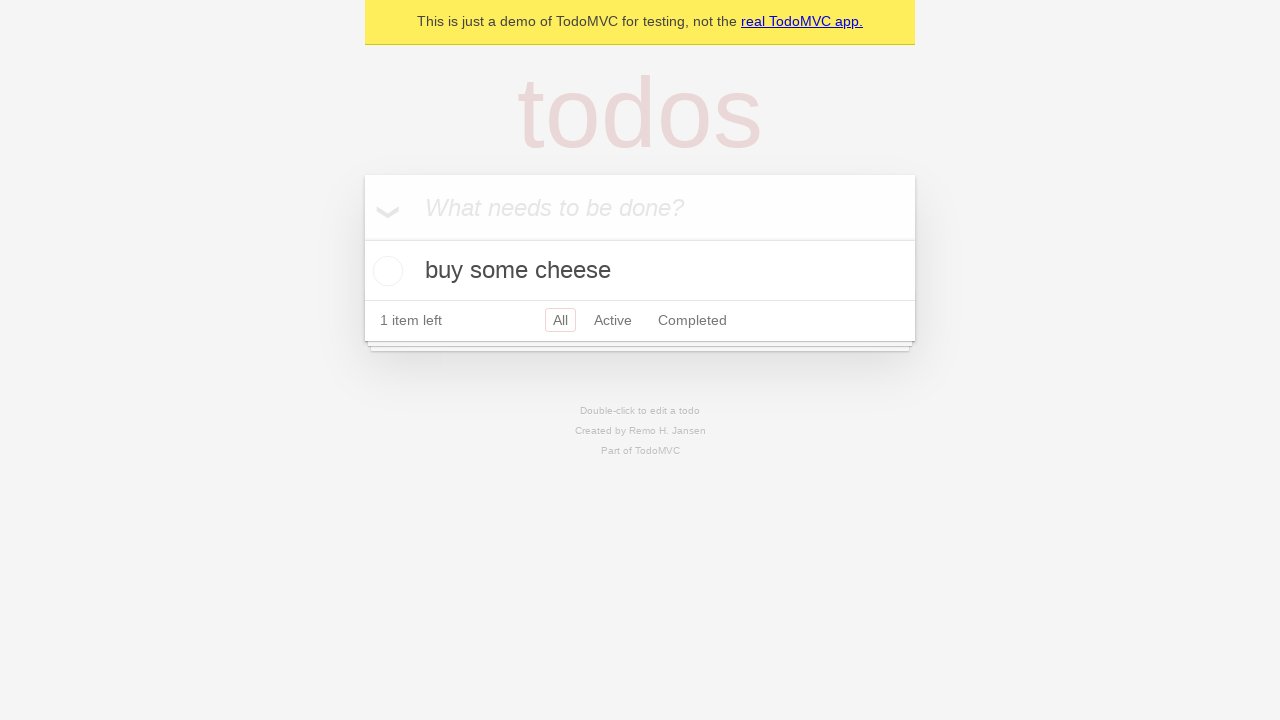

Filled second todo input field with 'feed the cat' on .new-todo
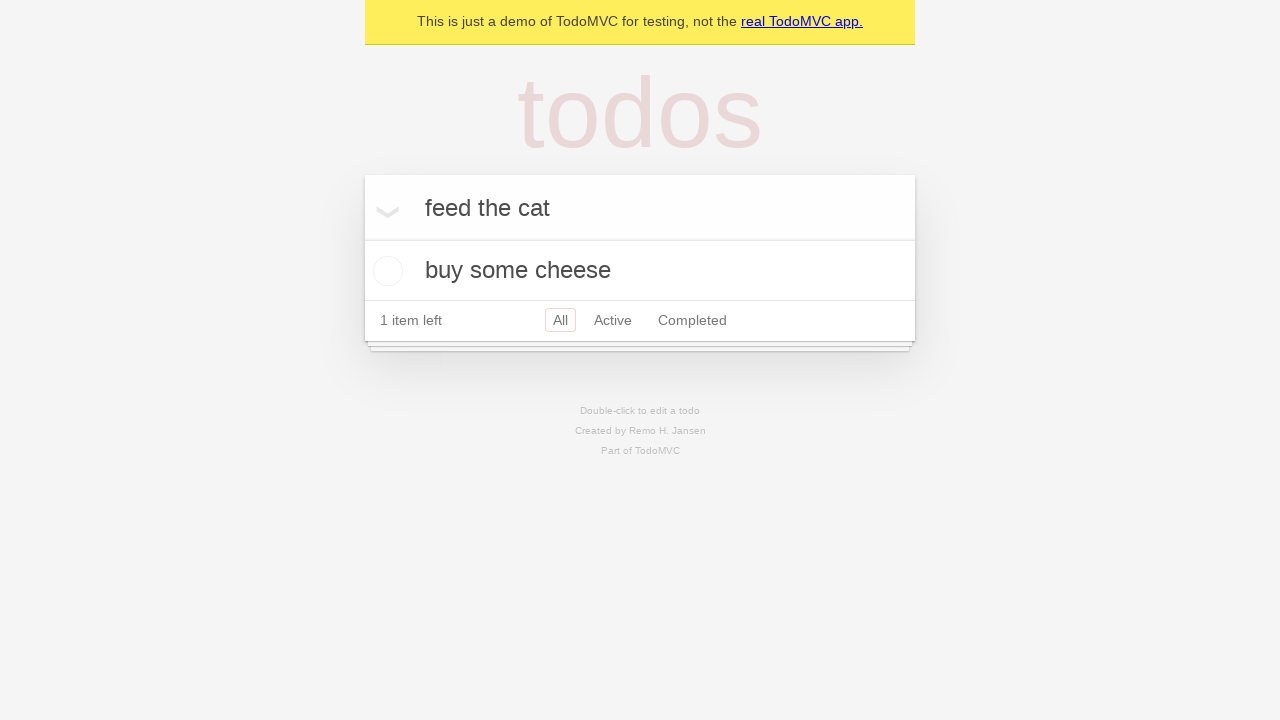

Pressed Enter to create second todo item on .new-todo
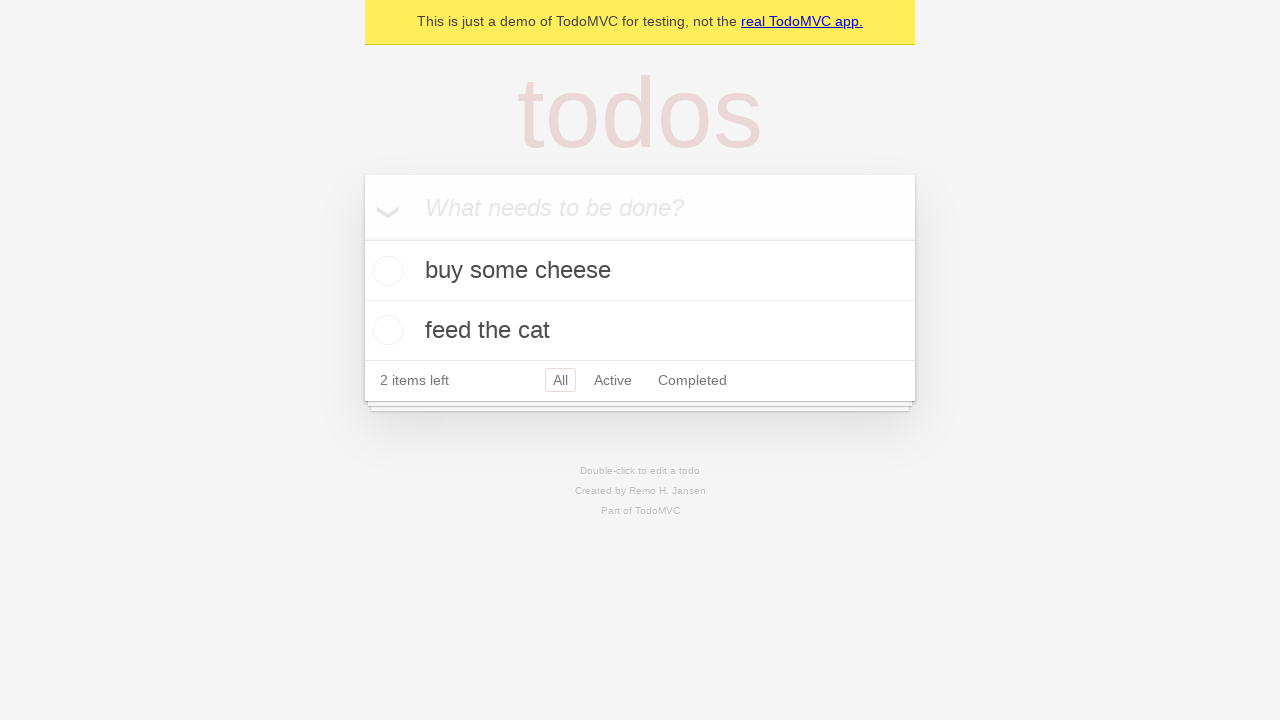

Second todo item appeared in the list
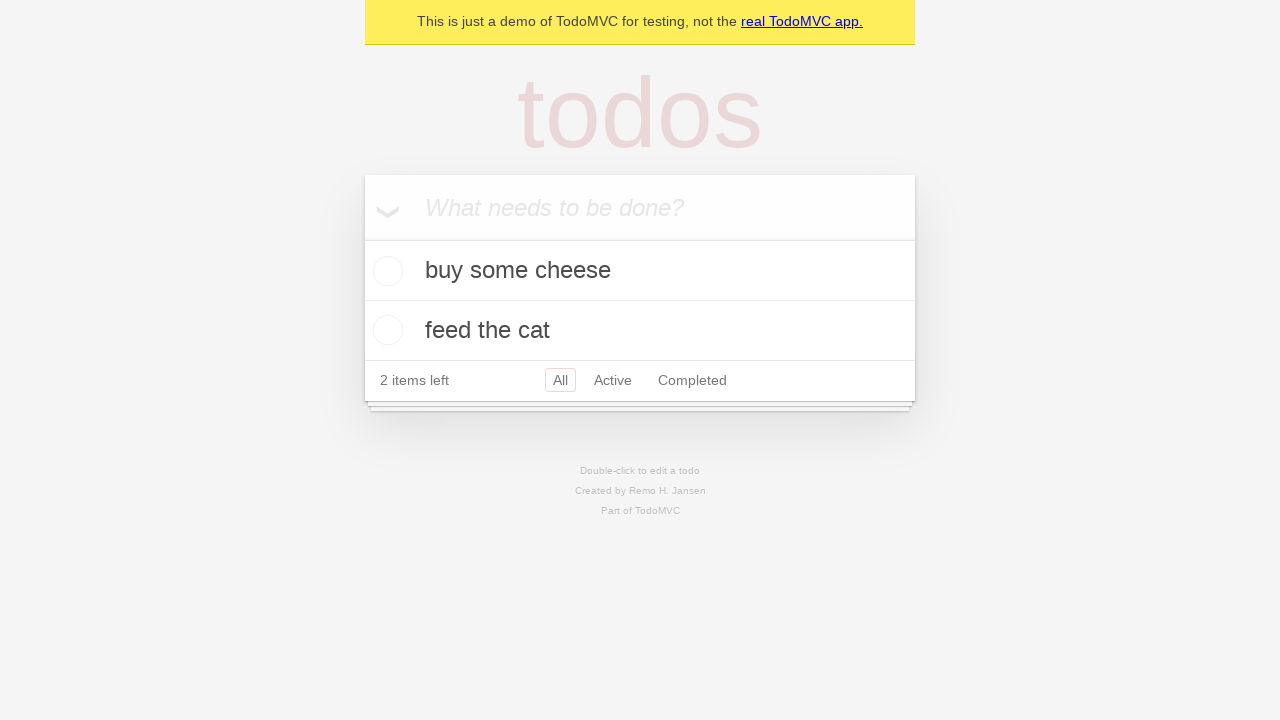

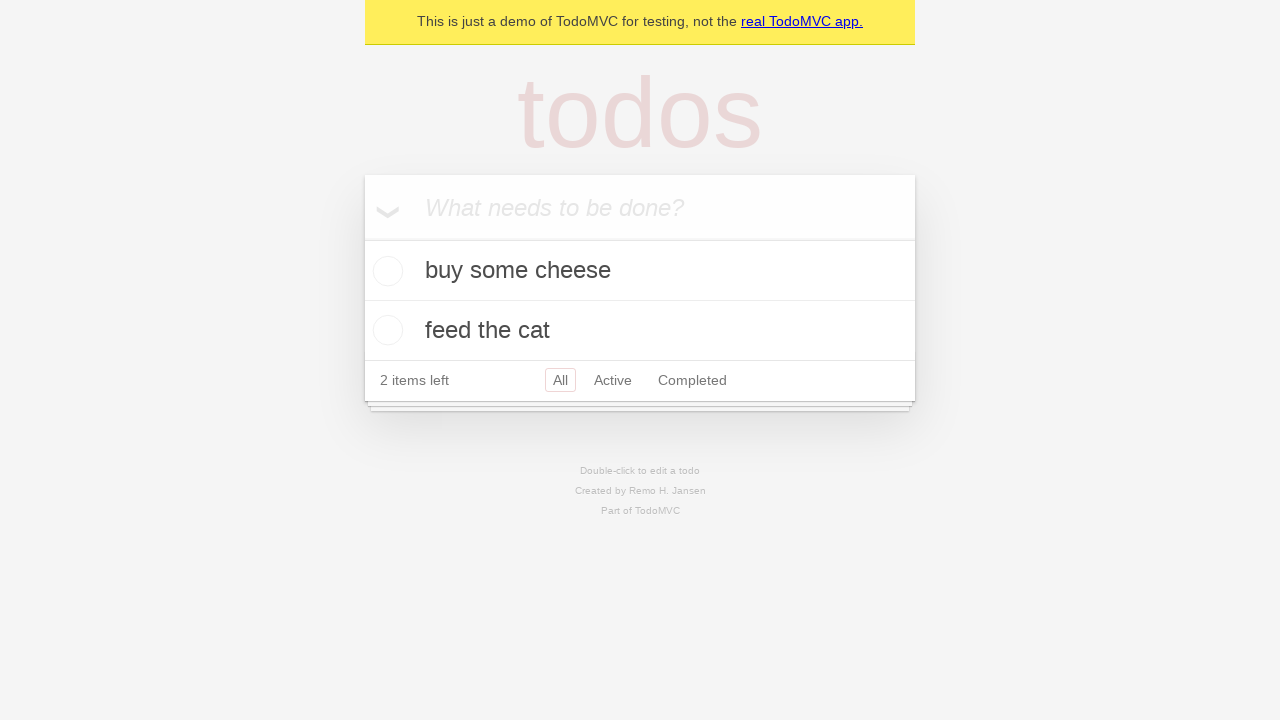